Tests double-click functionality on a link element on the jQuery UI website

Starting URL: https://jqueryui.com/

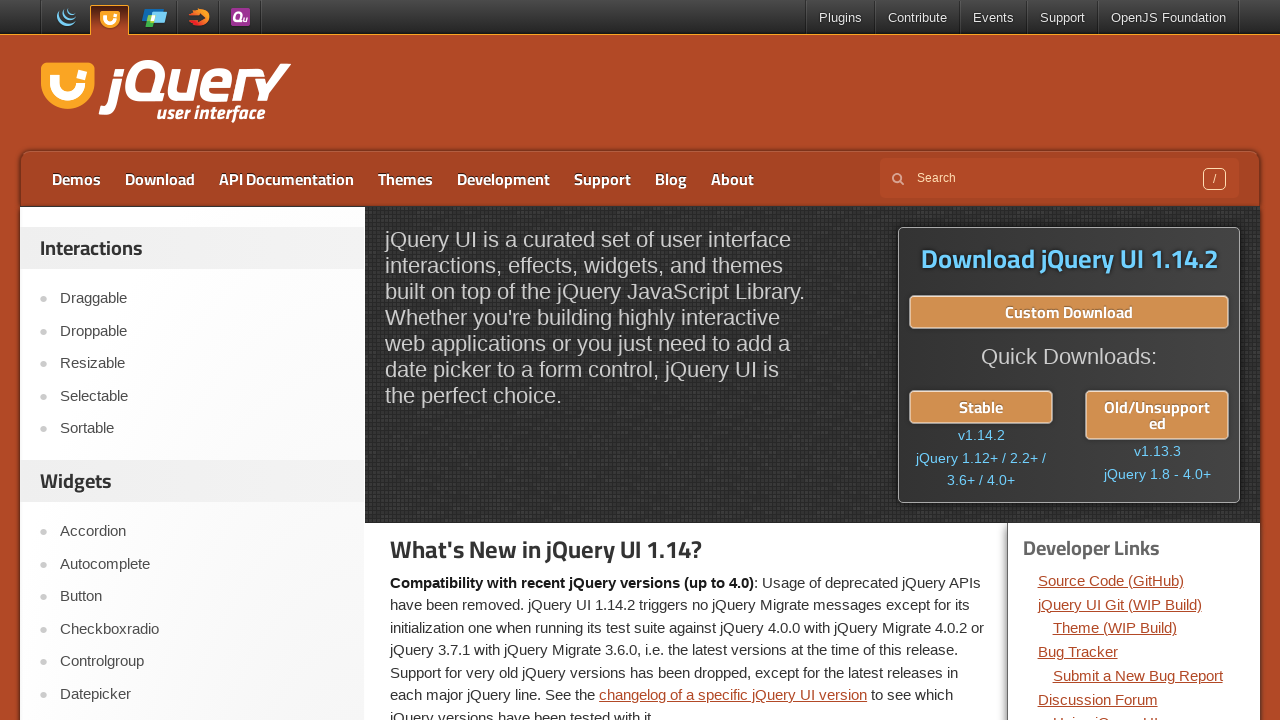

Waited for Droppable link to be visible on jQuery UI website
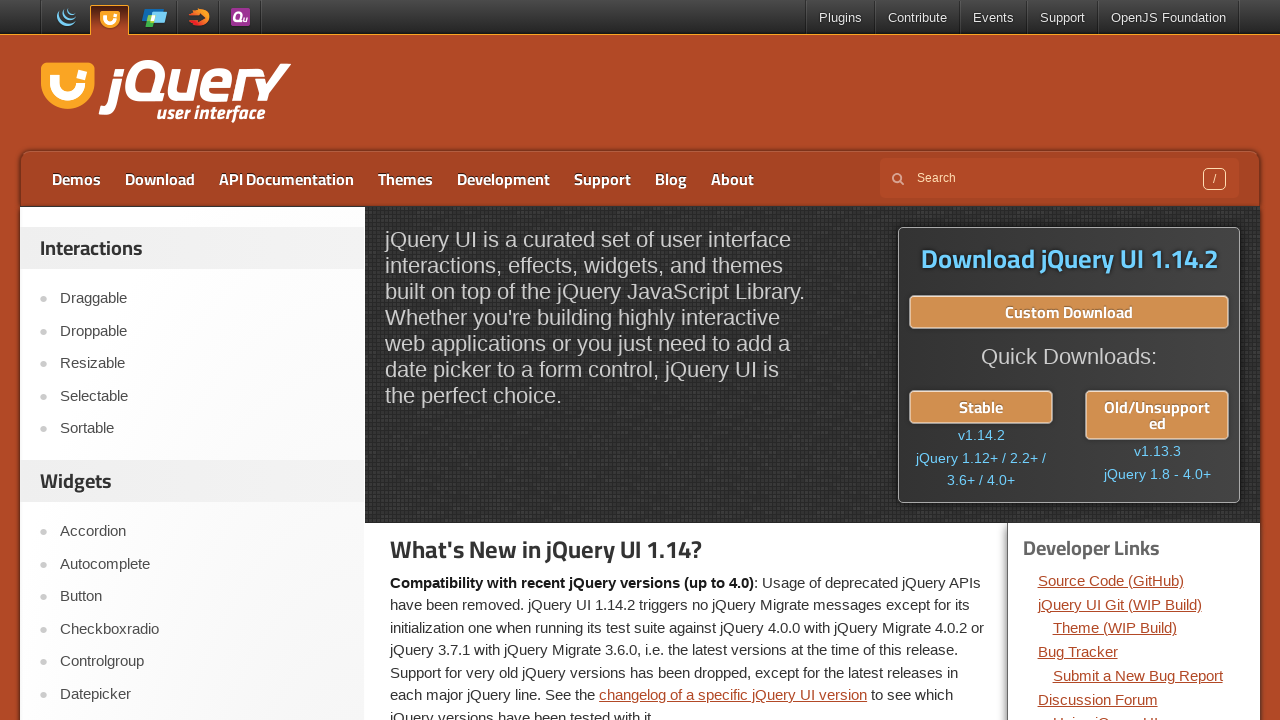

Double-clicked on the Droppable link element at (202, 331) on xpath=//a[contains(text(),'Droppable')]
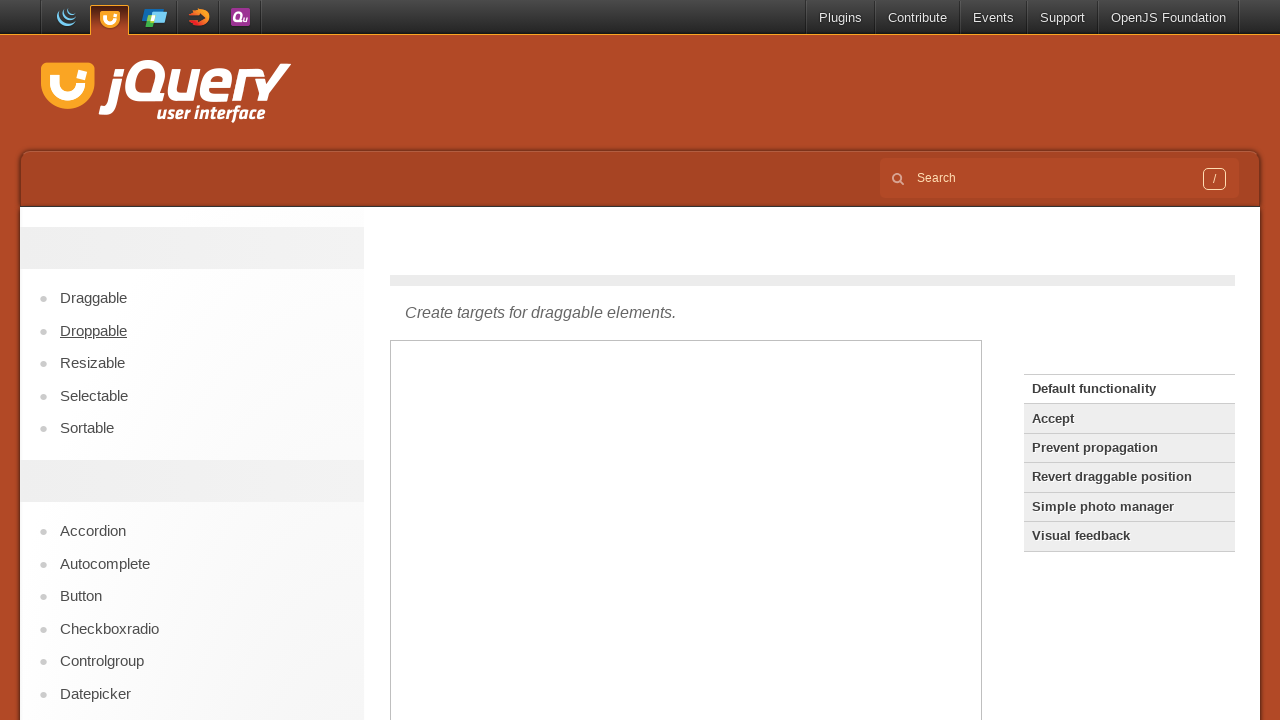

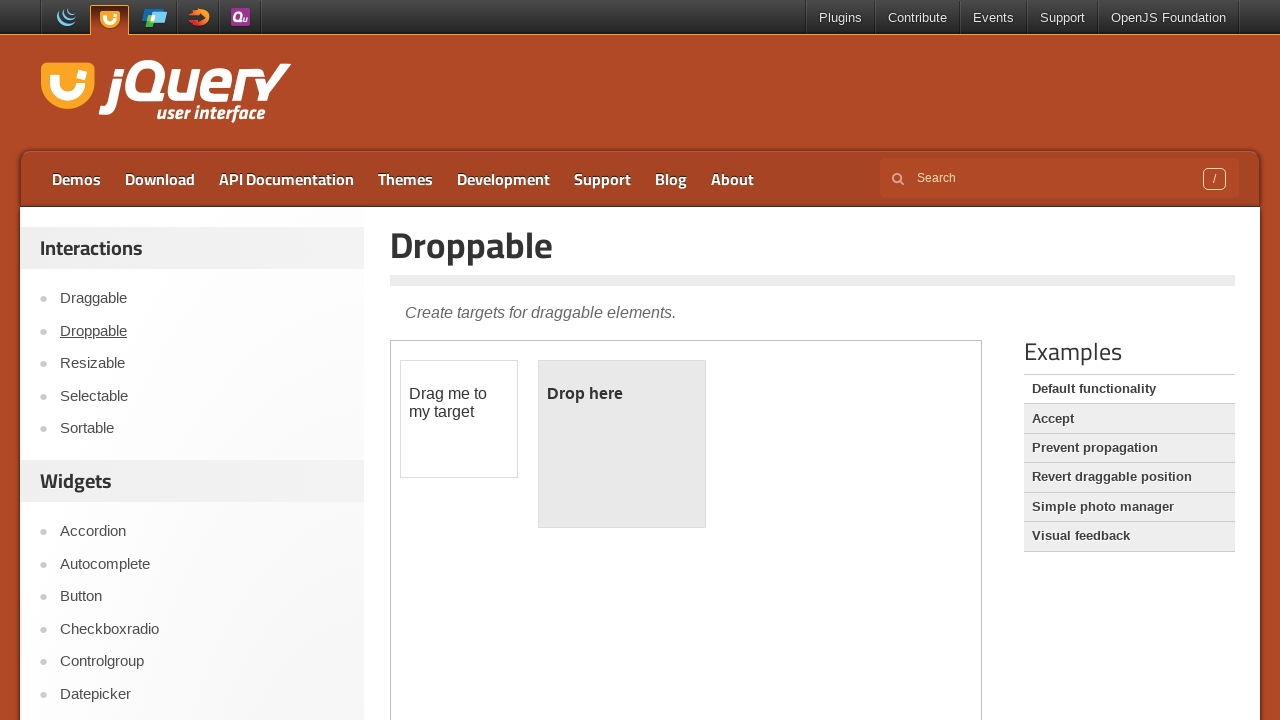